Tests AJAX functionality with implicit wait by clicking a button and verifying the loaded text content

Starting URL: http://uitestingplayground.com/ajax

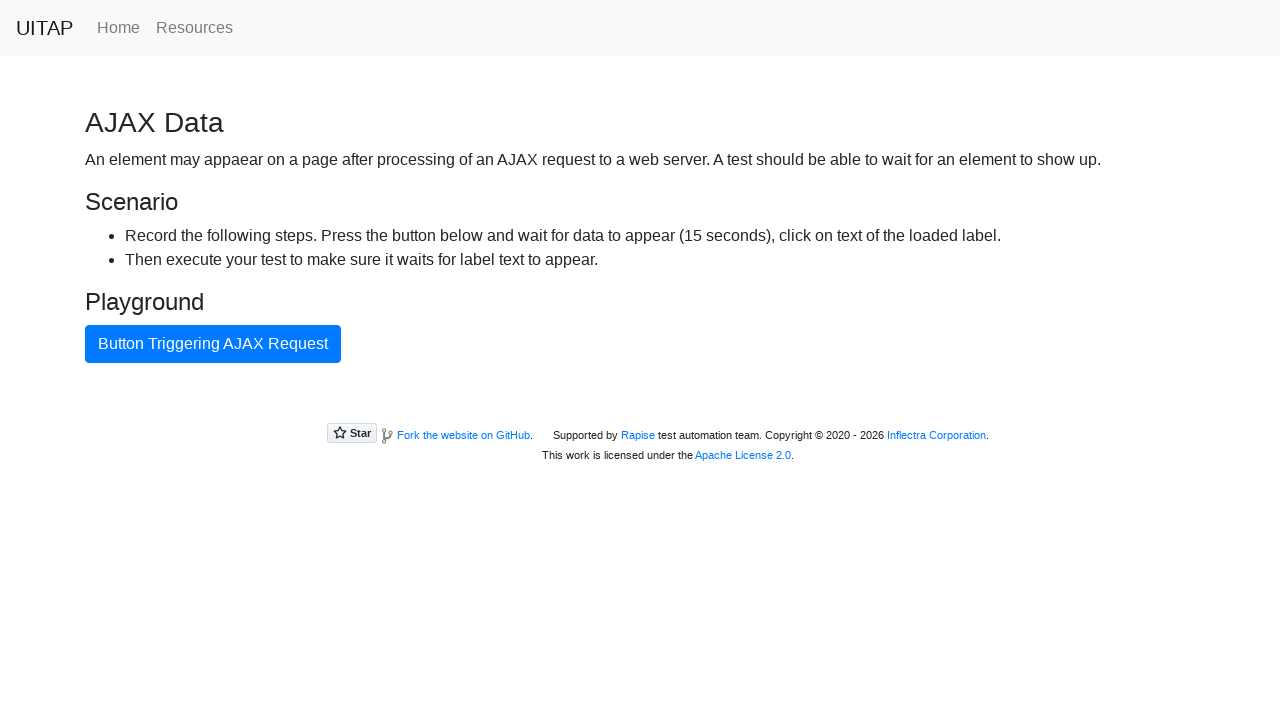

Clicked AJAX button to trigger AJAX request at (213, 344) on #ajaxButton
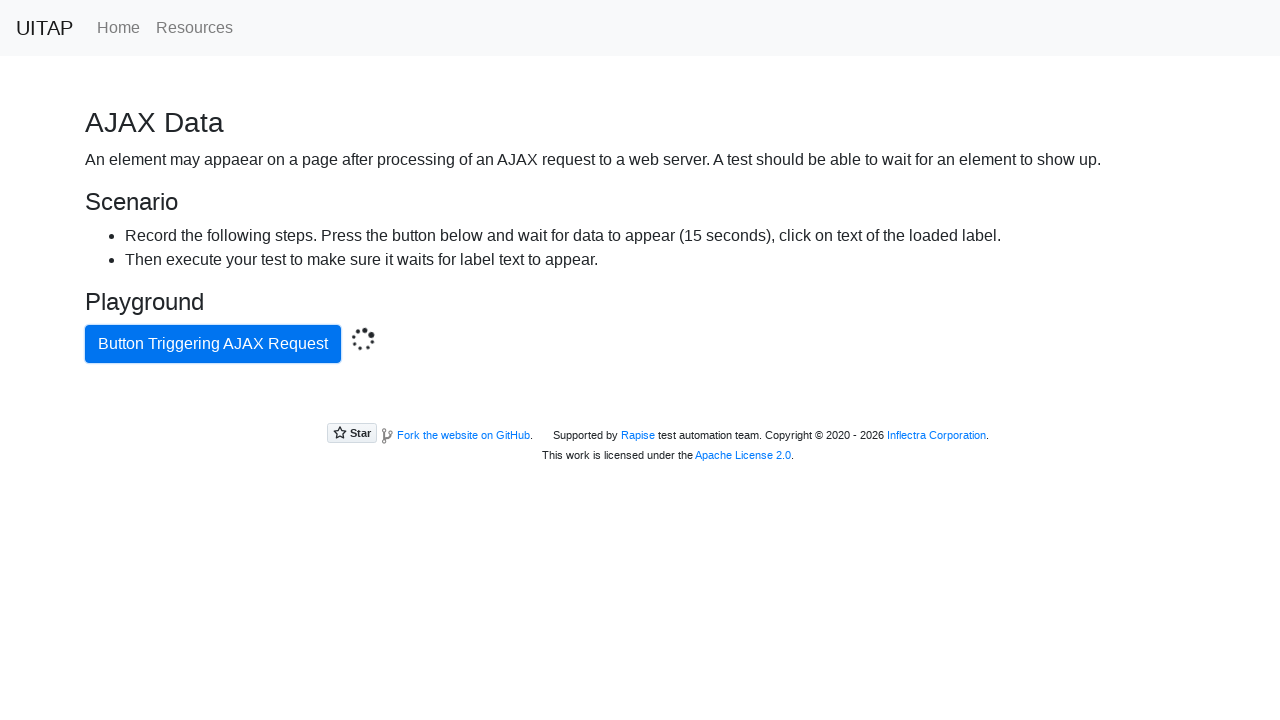

Waited for AJAX content to load - paragraph element appeared
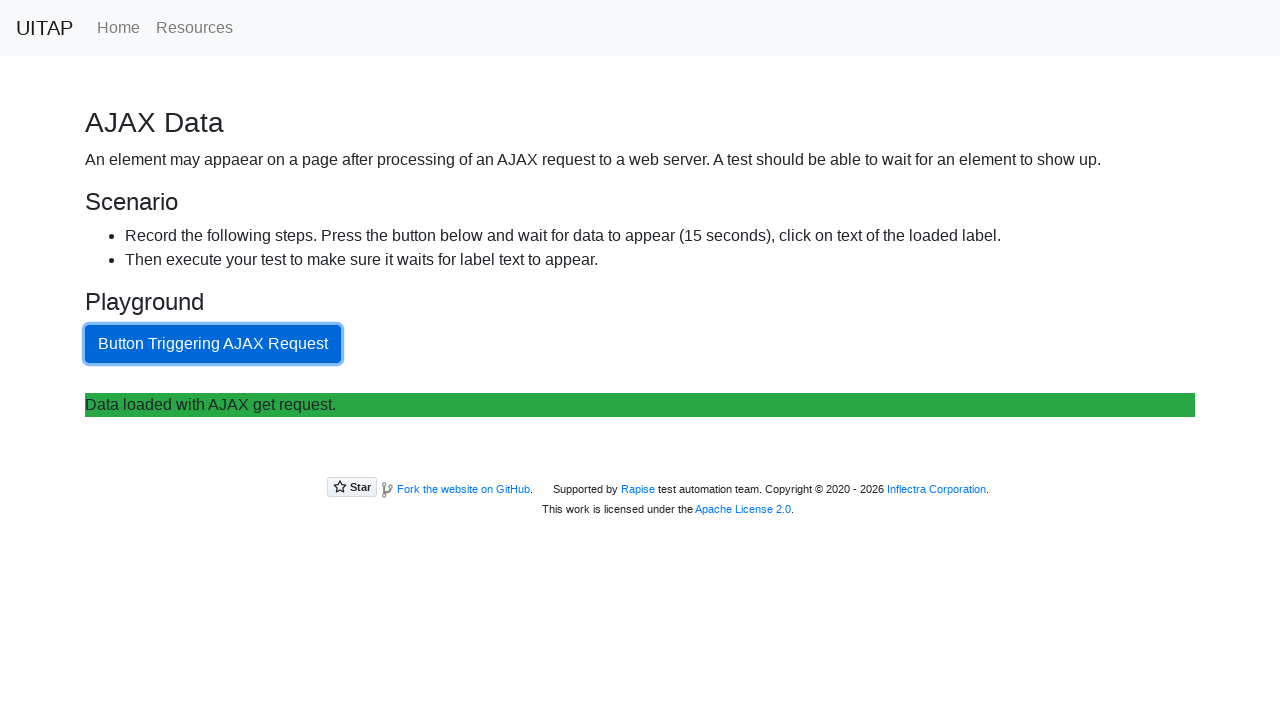

Retrieved text content from loaded paragraph element
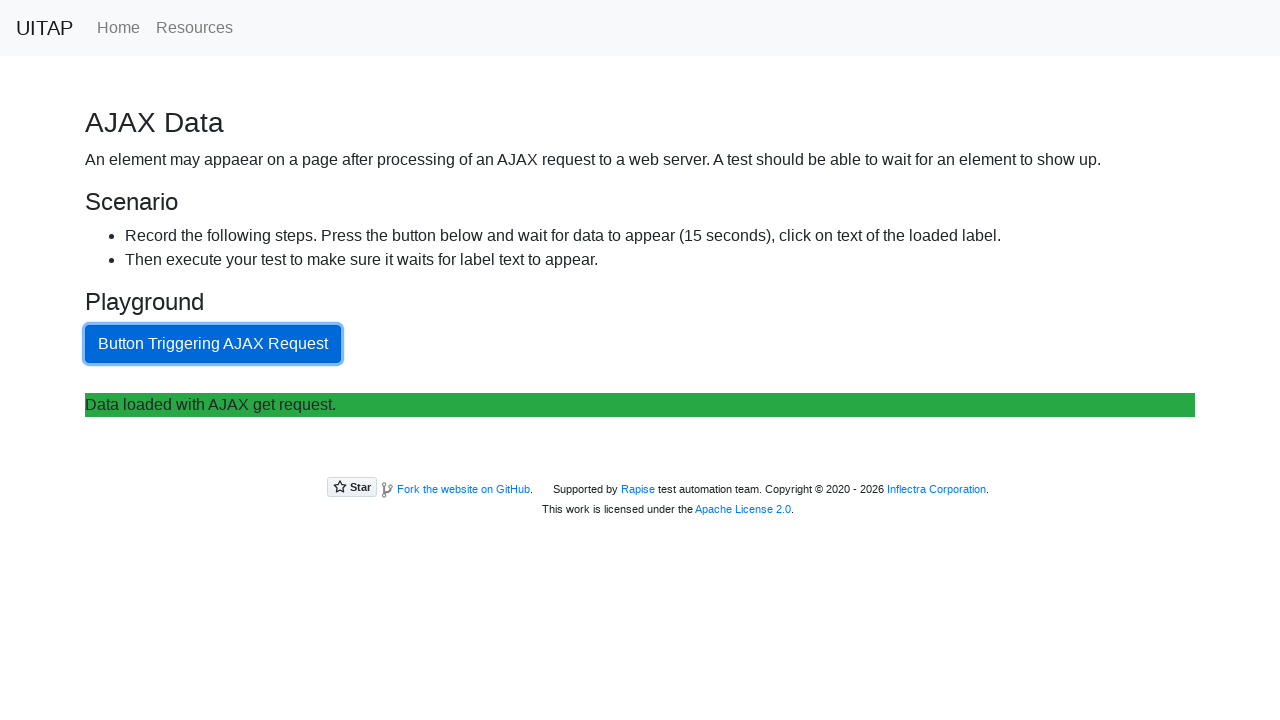

Verified that loaded text matches expected content: 'Data loaded with AJAX get request.'
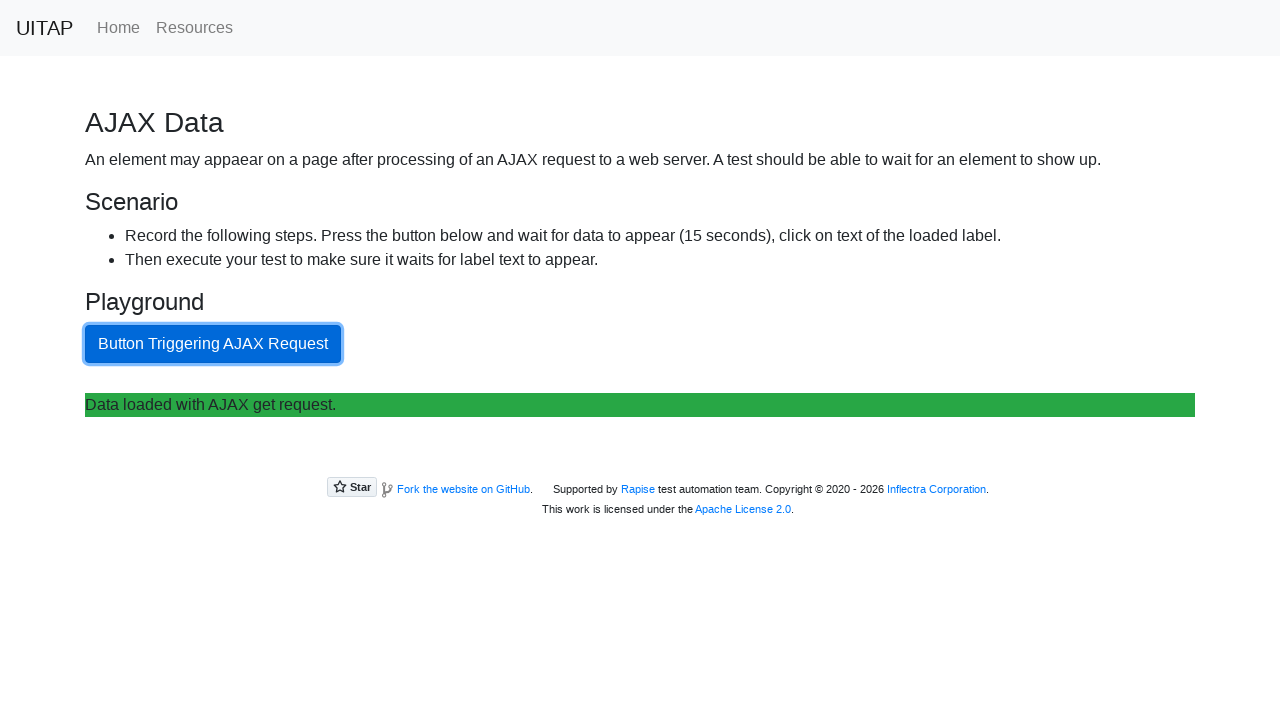

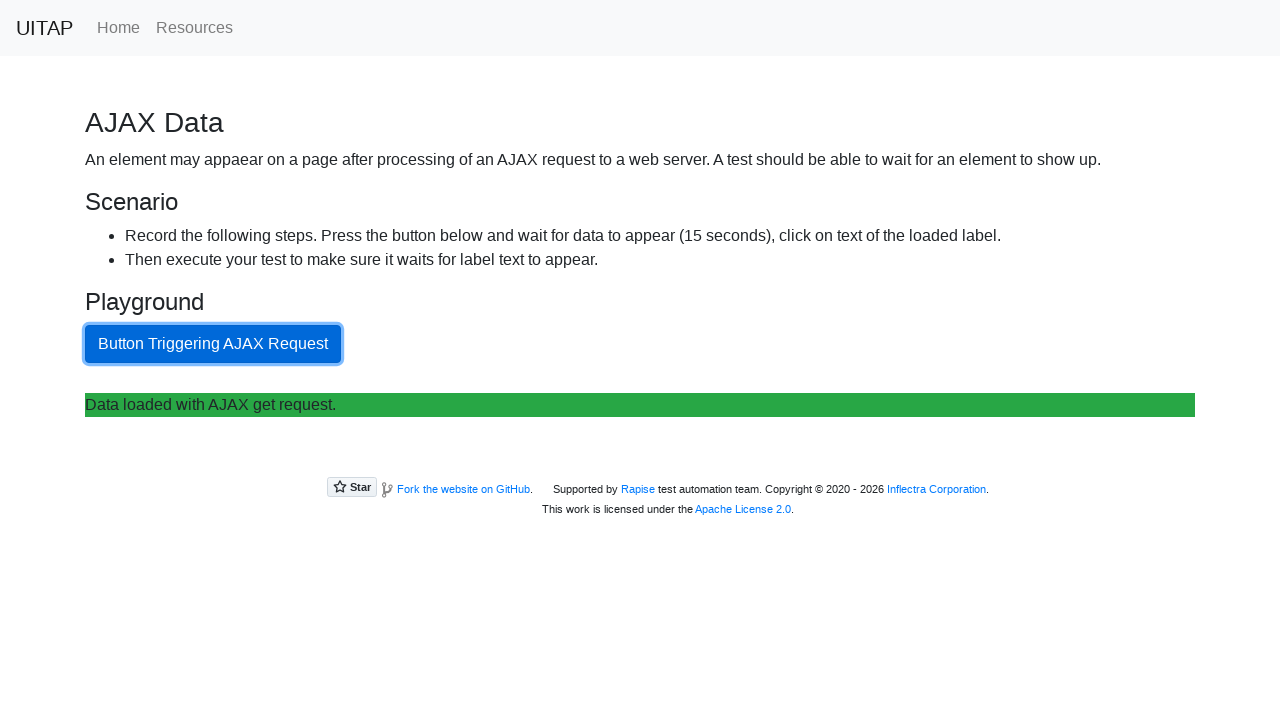